Tests new window handling by opening a new window and verifying content

Starting URL: https://demoqa.com/browser-windows

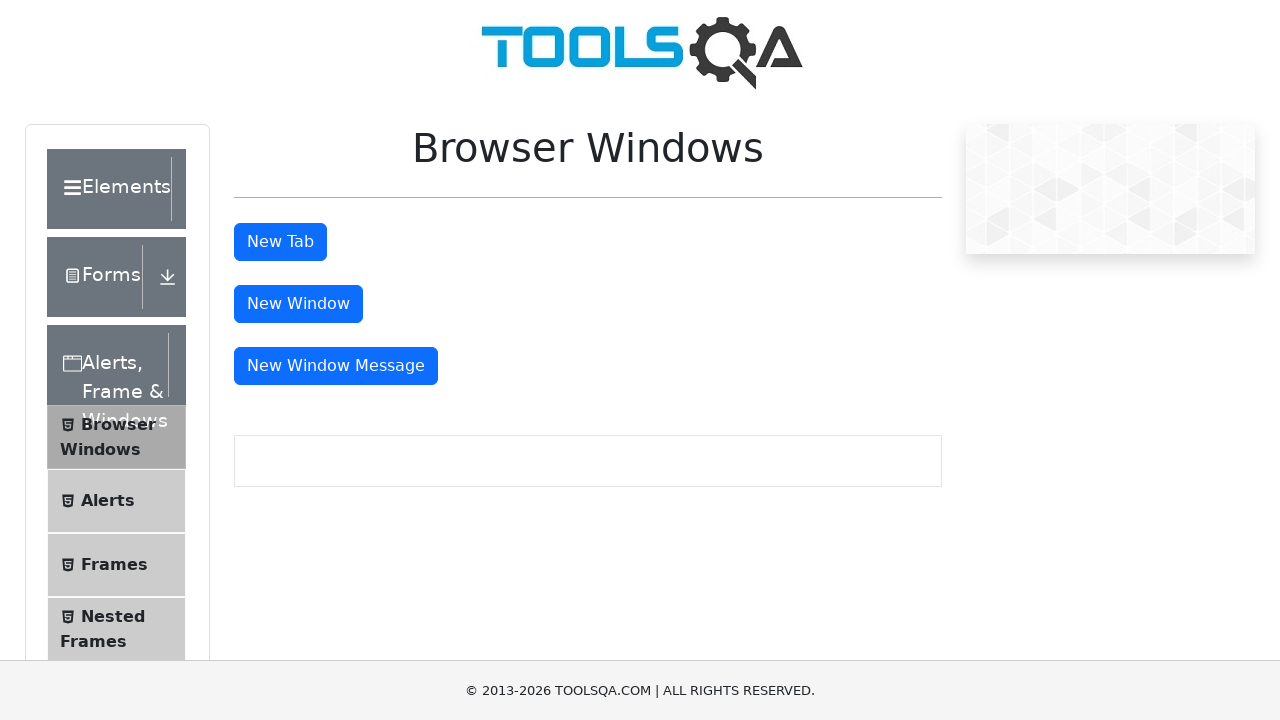

Clicked the 'New Window' button to open a new window at (298, 304) on #windowButton
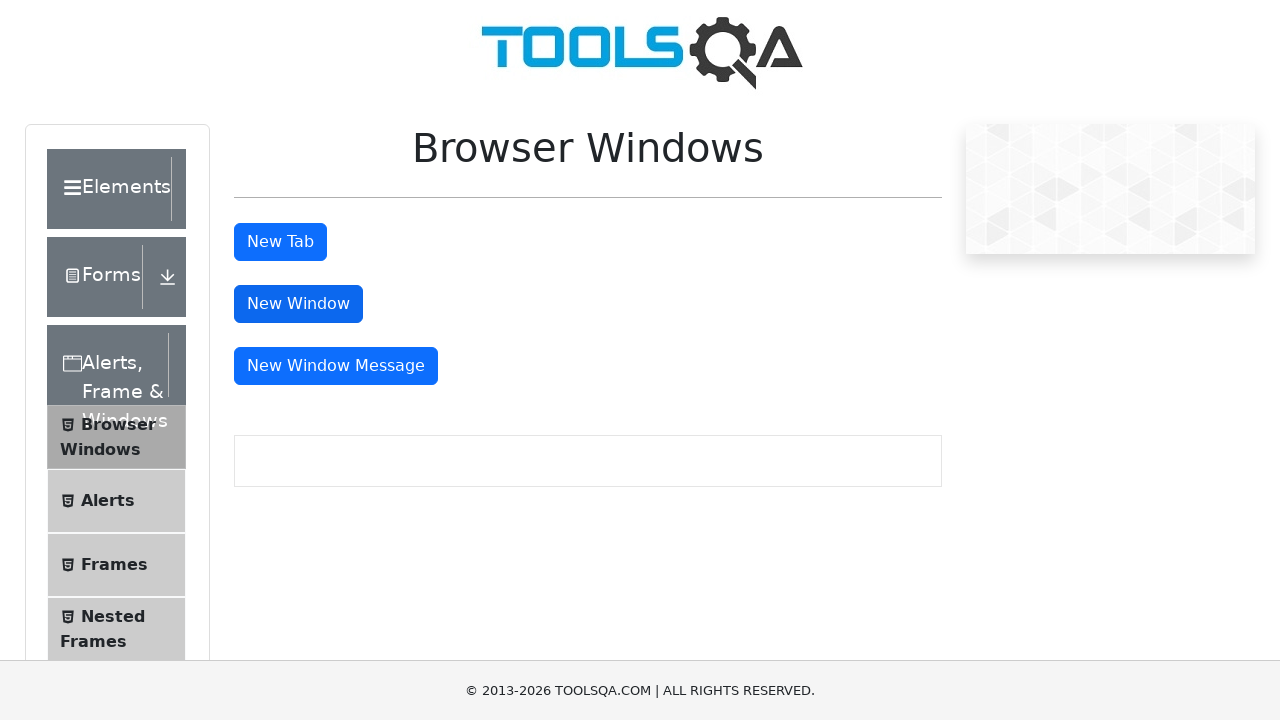

New window page object obtained
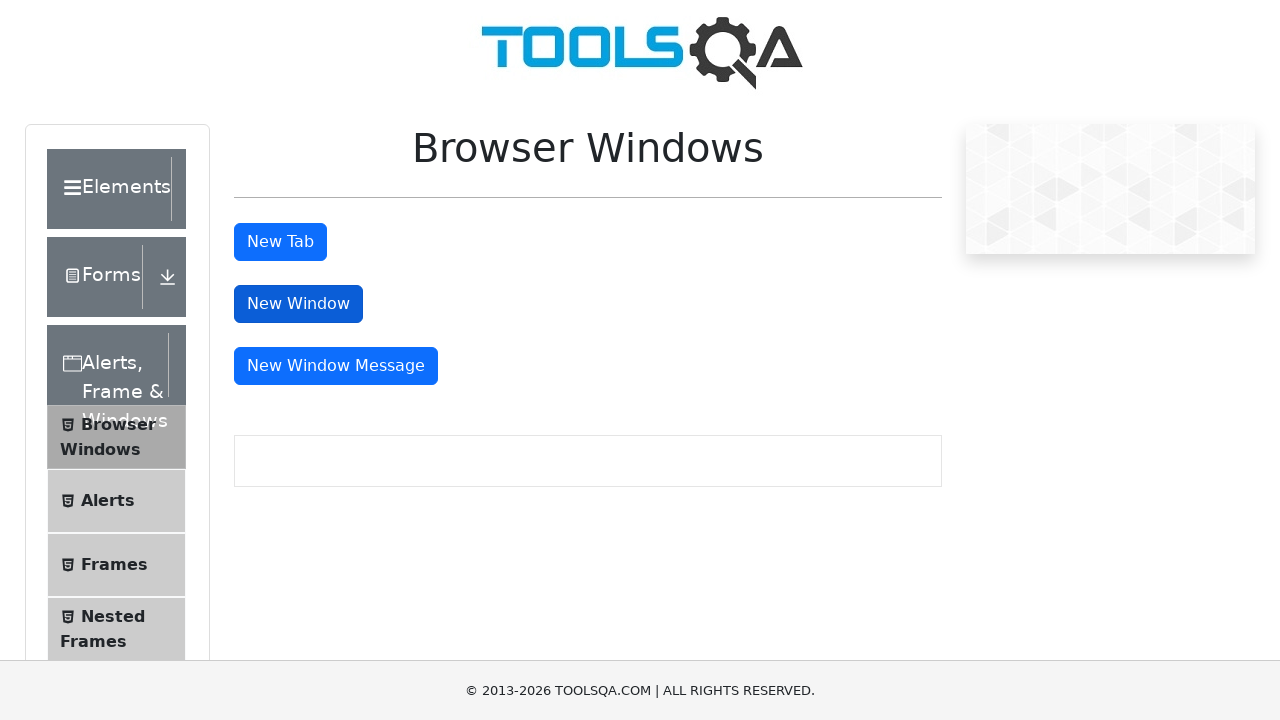

New window finished loading
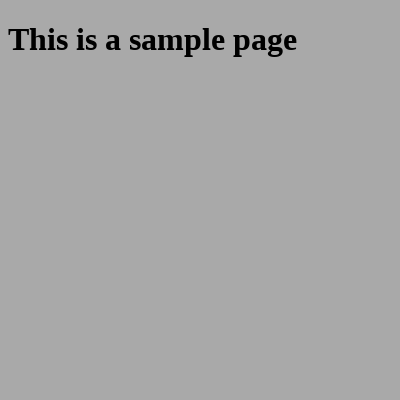

Retrieved heading text from new window: 'This is a sample page'
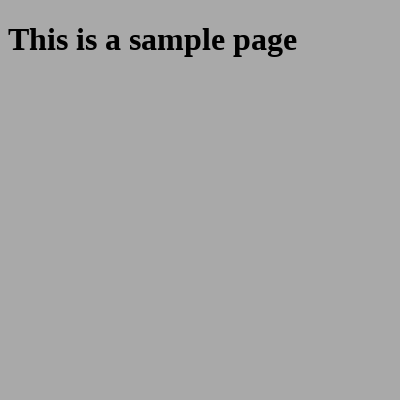

Verified heading text matches expected value 'This is a sample page'
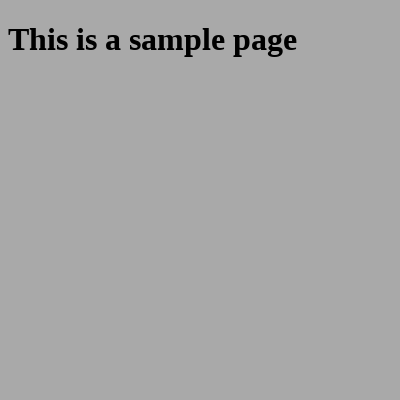

Closed the new window
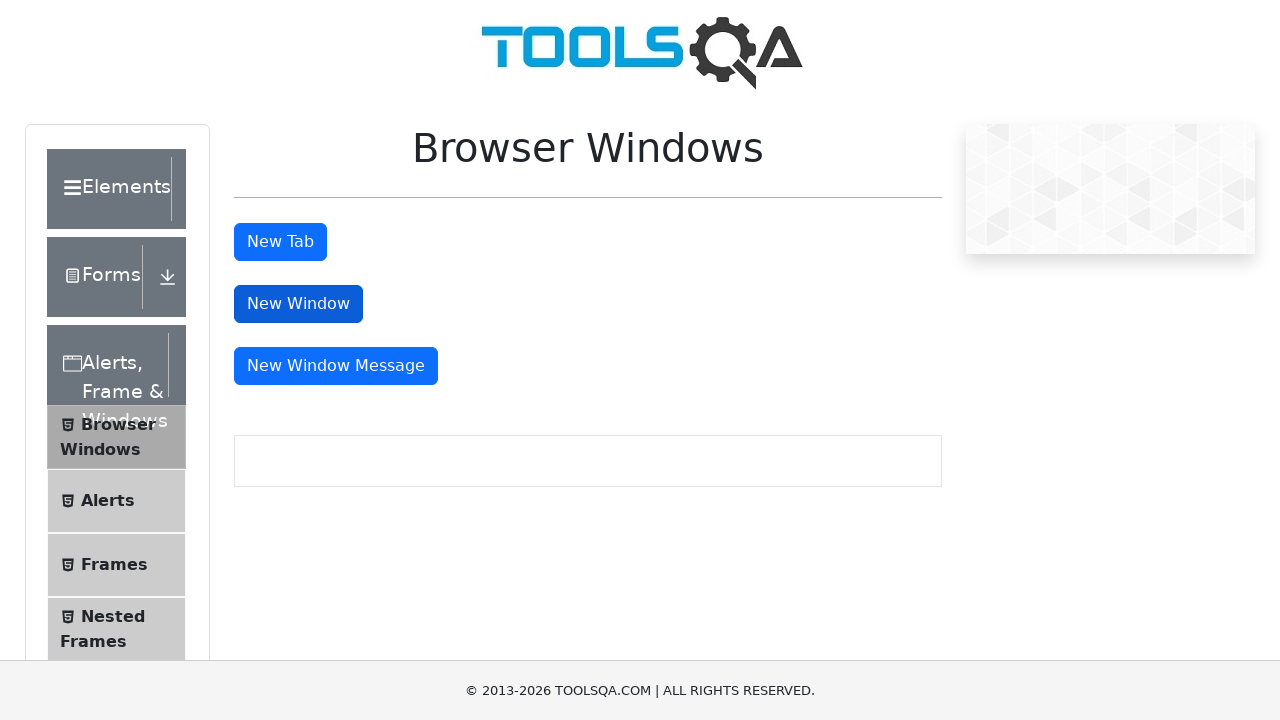

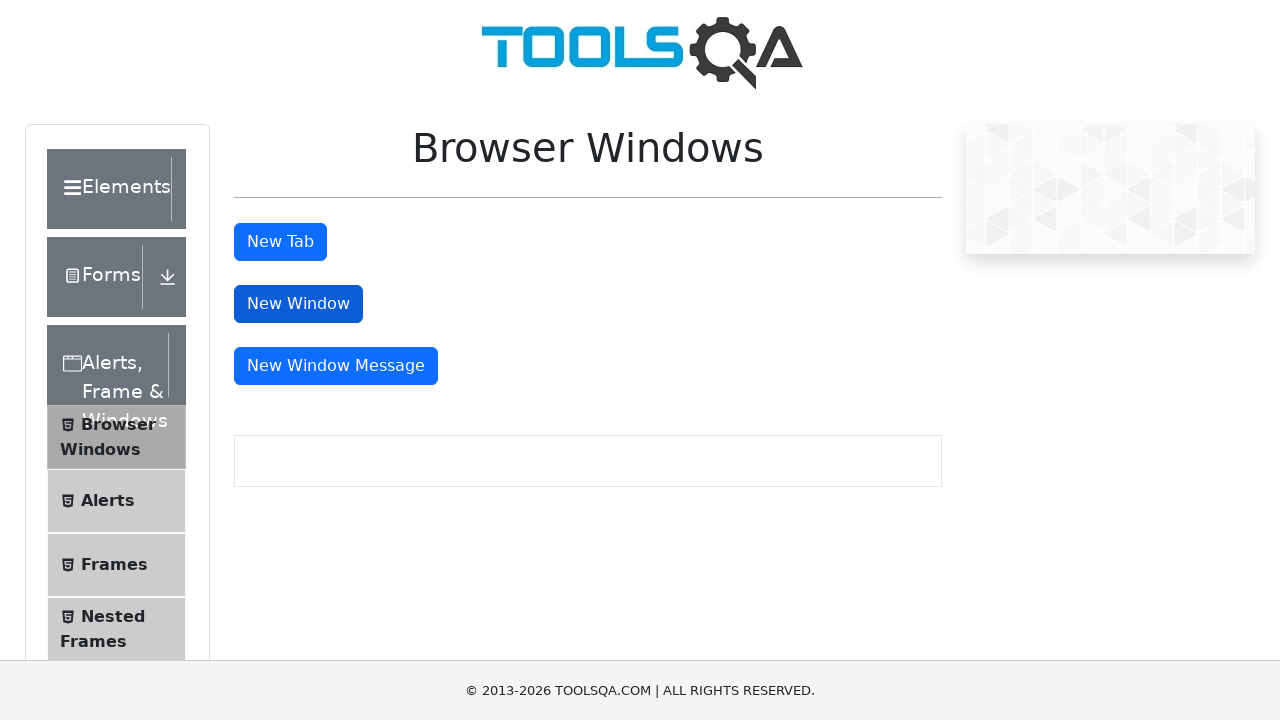